Tests the product categories functionality by navigating to the shop menu, clicking on a product category link, and verifying that only products from that category are displayed

Starting URL: http://practice.automationtesting.in/

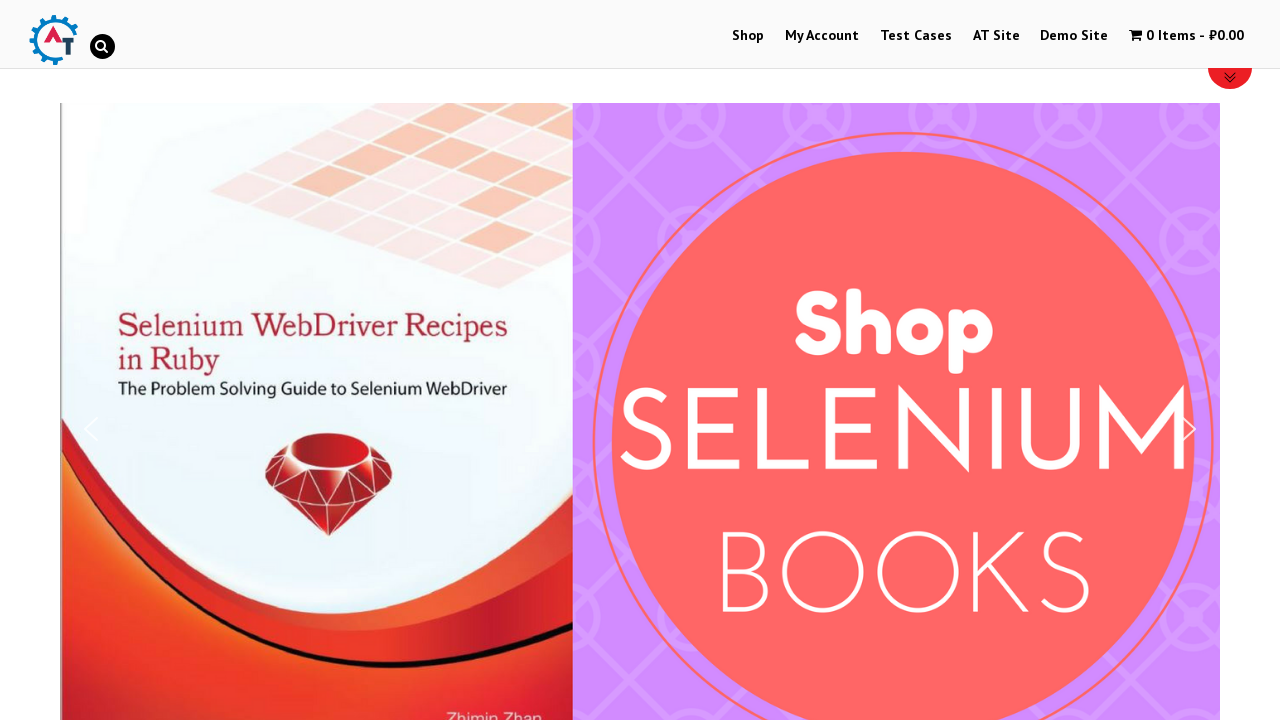

Clicked on Shop Menu at (748, 36) on xpath=//li[@id='menu-item-40']
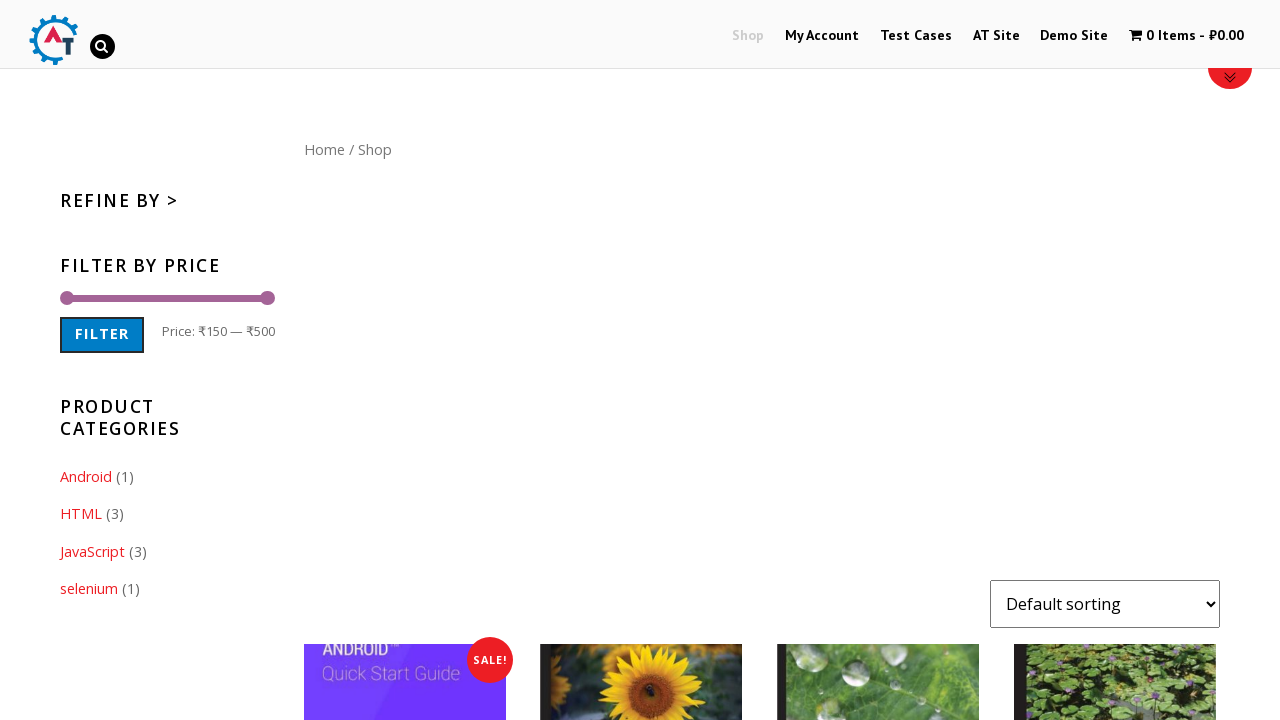

Clicked on HTML product category link at (81, 514) on xpath=//a[@href='https://practice.automationtesting.in/product-category/html/']
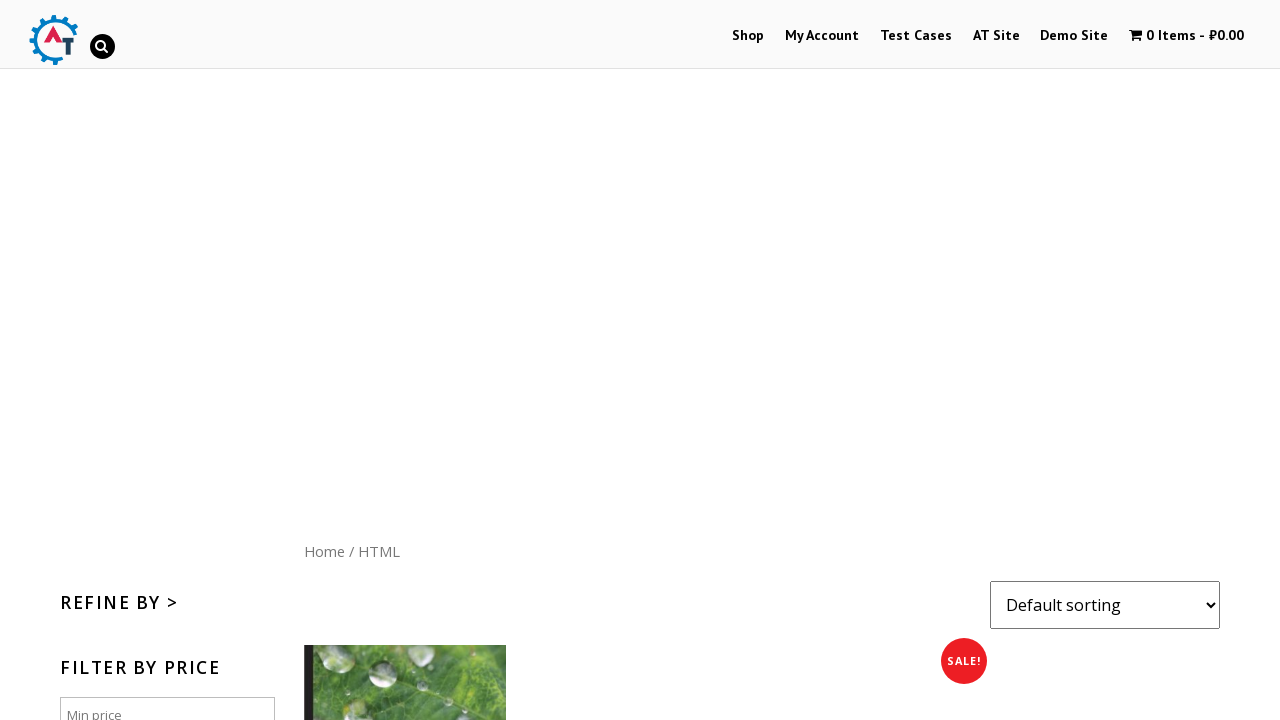

Product titles loaded on HTML category page
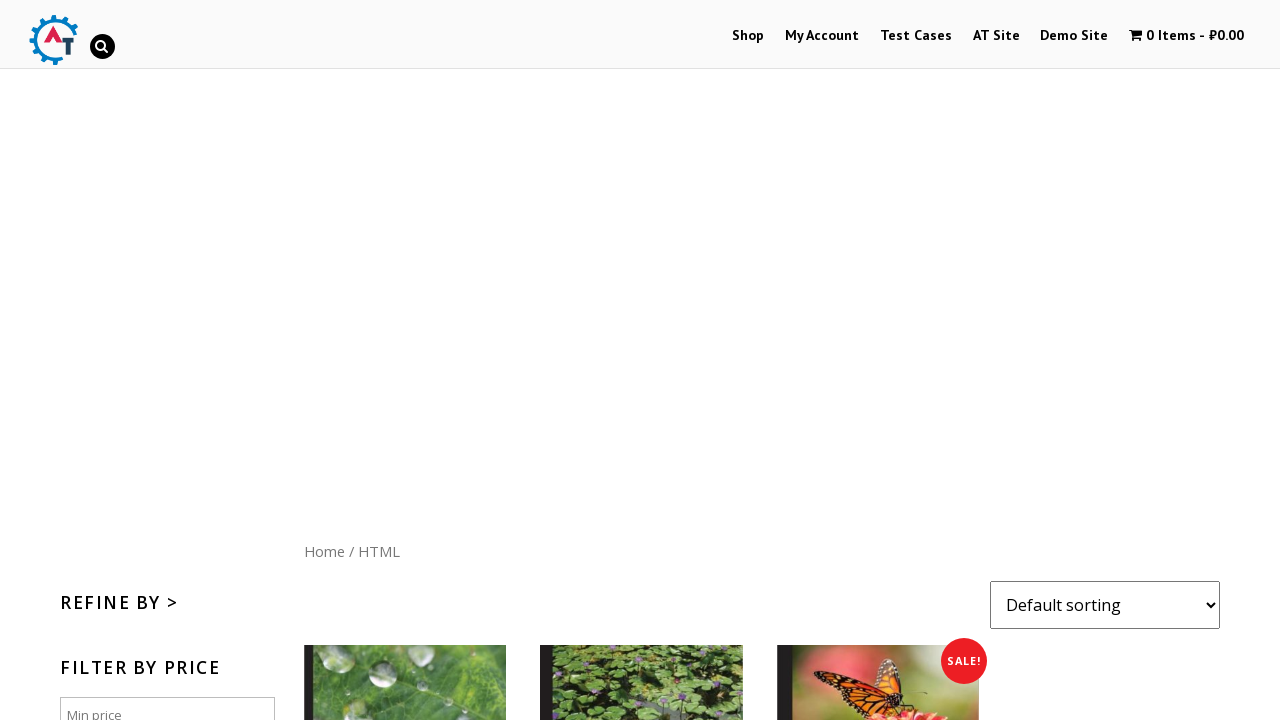

Retrieved 3 product titles from HTML category
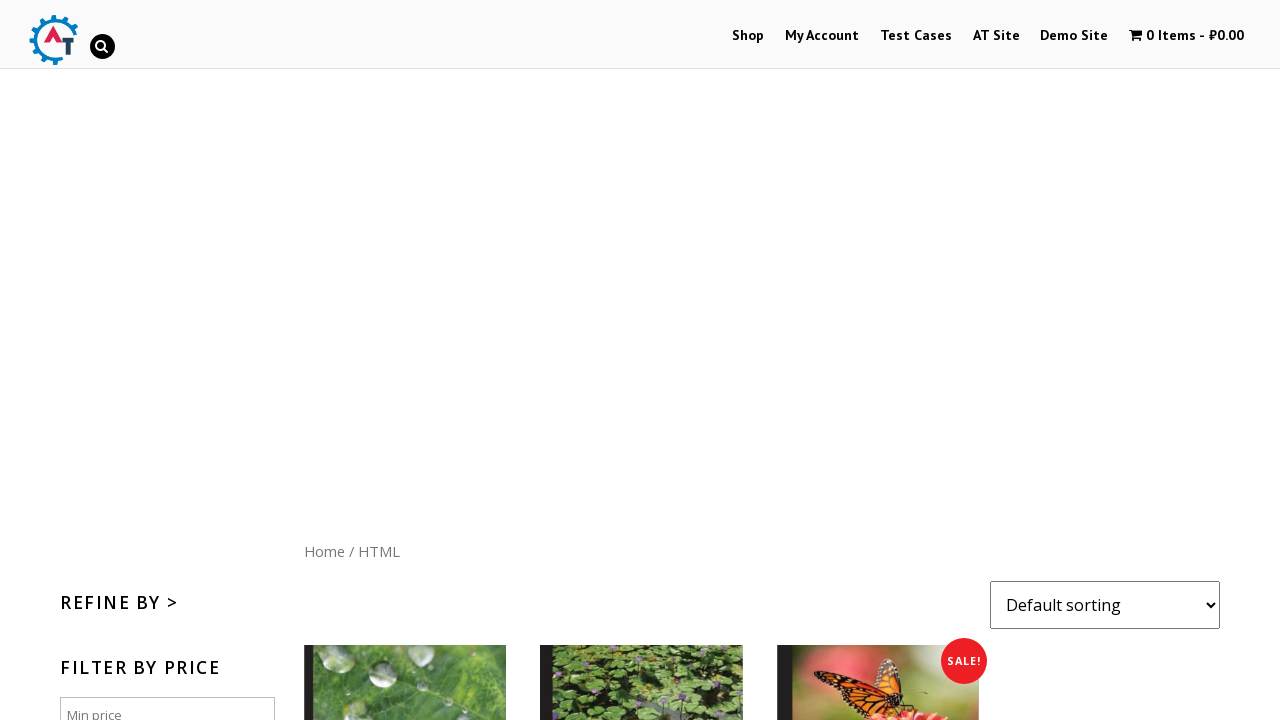

Verified product 'HTML5 Forms' belongs to HTML category
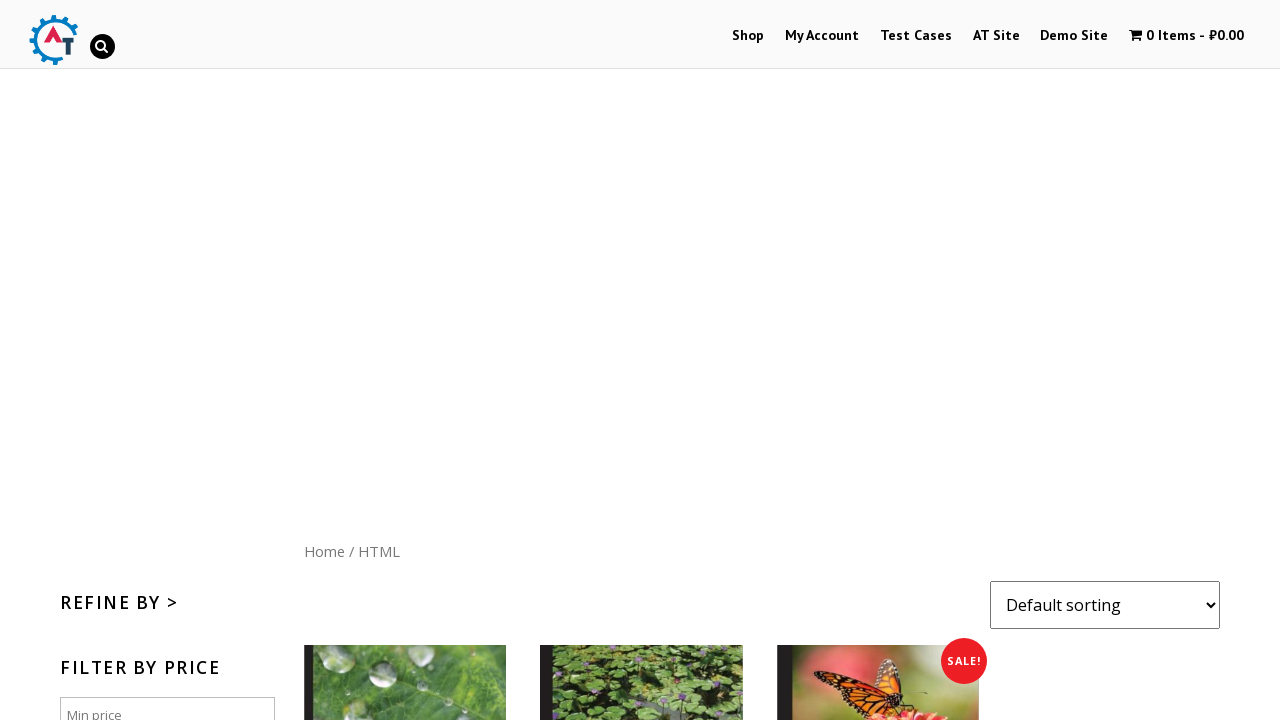

Verified product 'HTML5 WebApp Develpment' belongs to HTML category
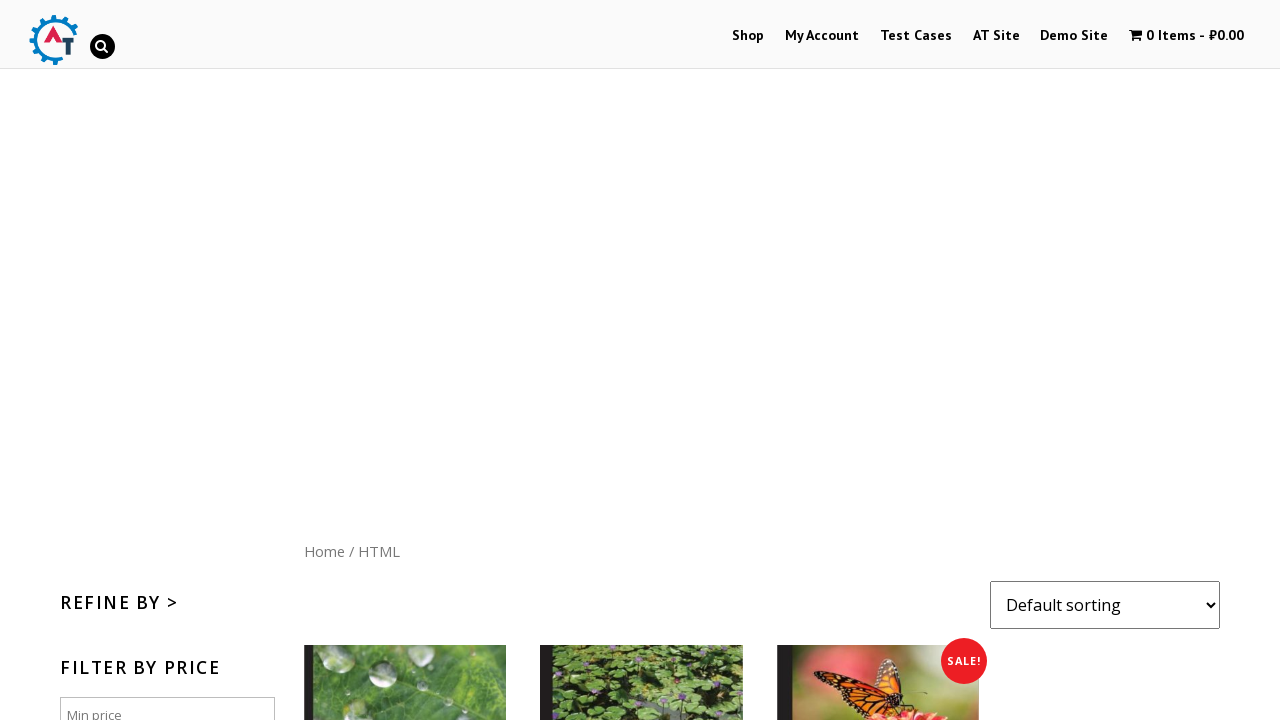

Verified product 'Thinking in HTML' belongs to HTML category
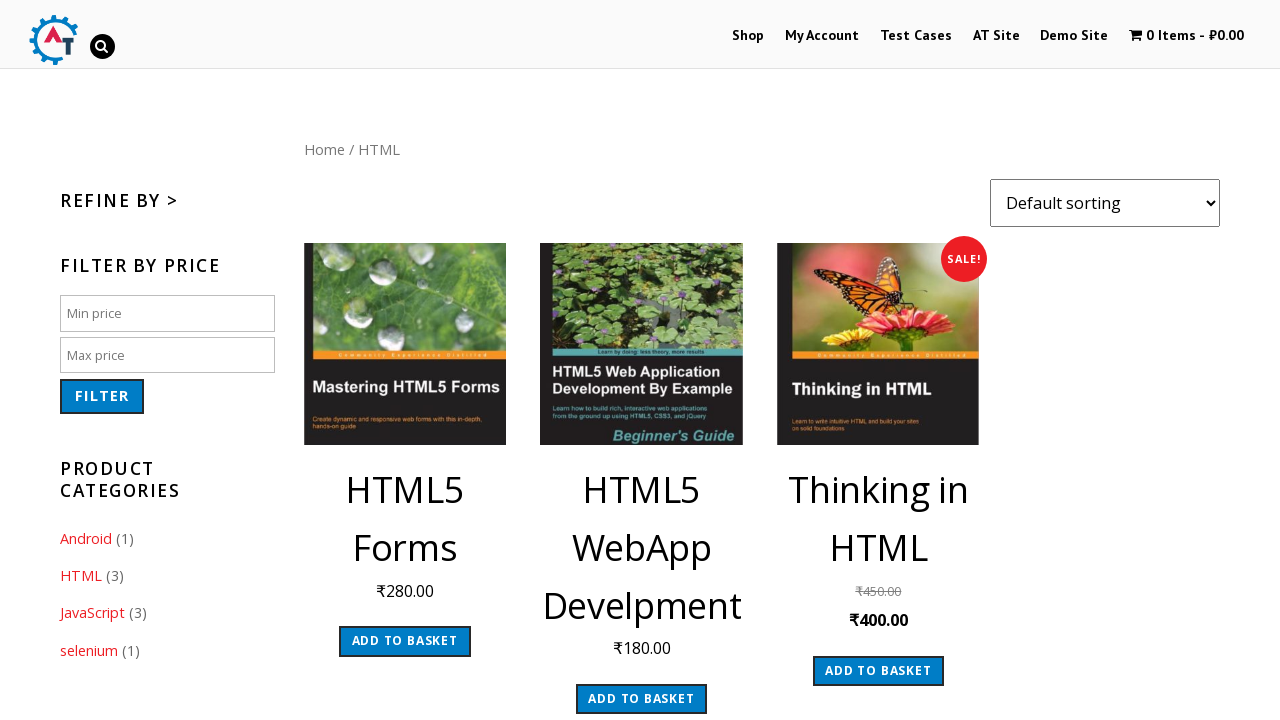

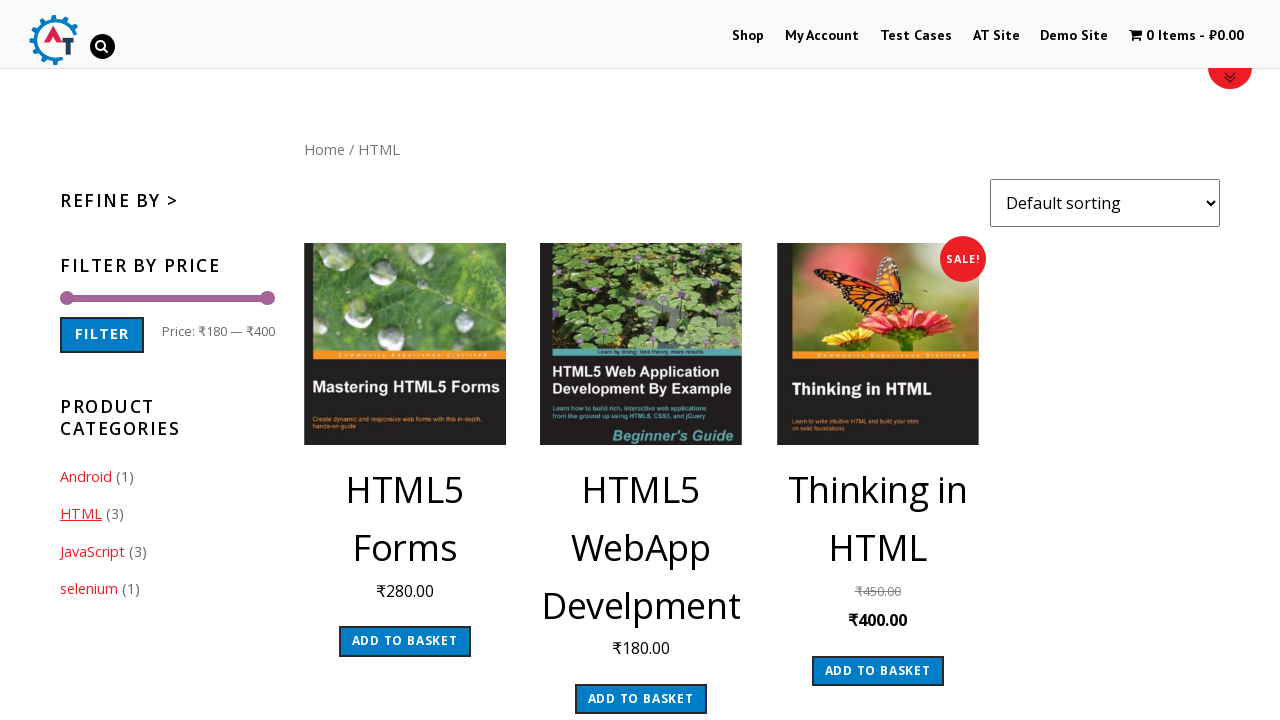